Navigates to Rahul Shetty Academy website and verifies the page title matches the expected value

Starting URL: https://rahulshettyacademy.com

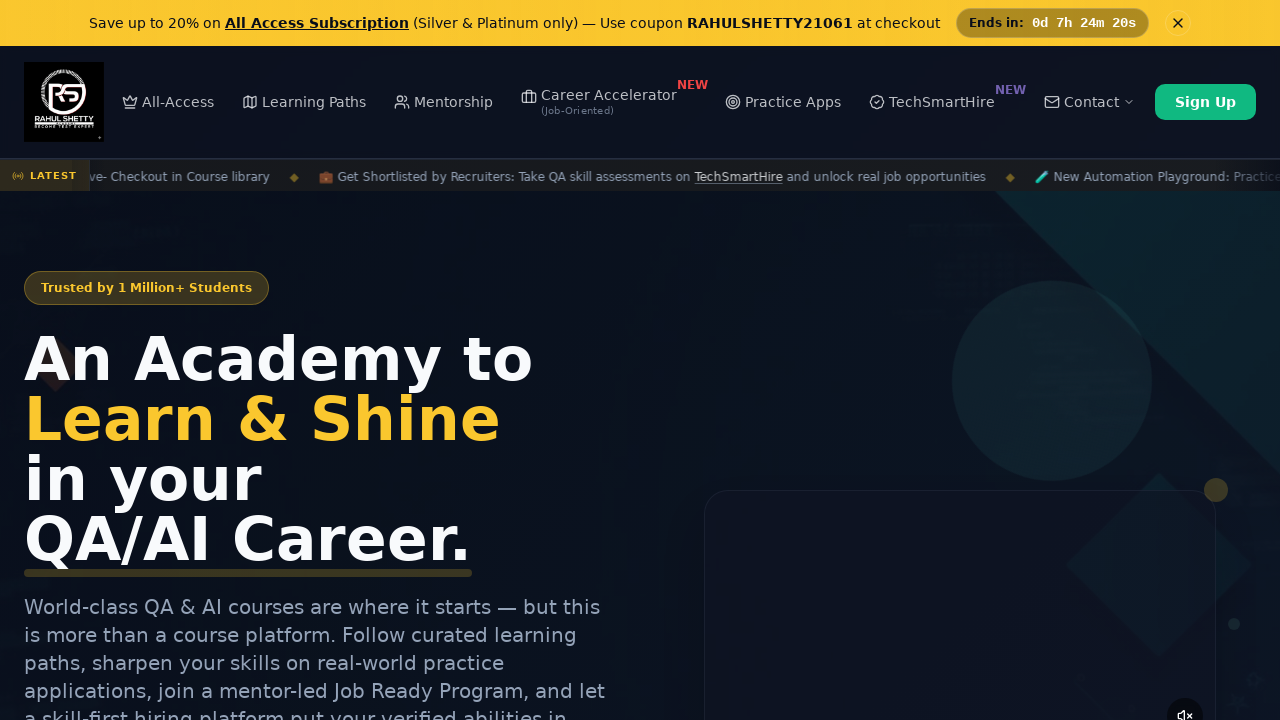

Waited for page to load (domcontentloaded state)
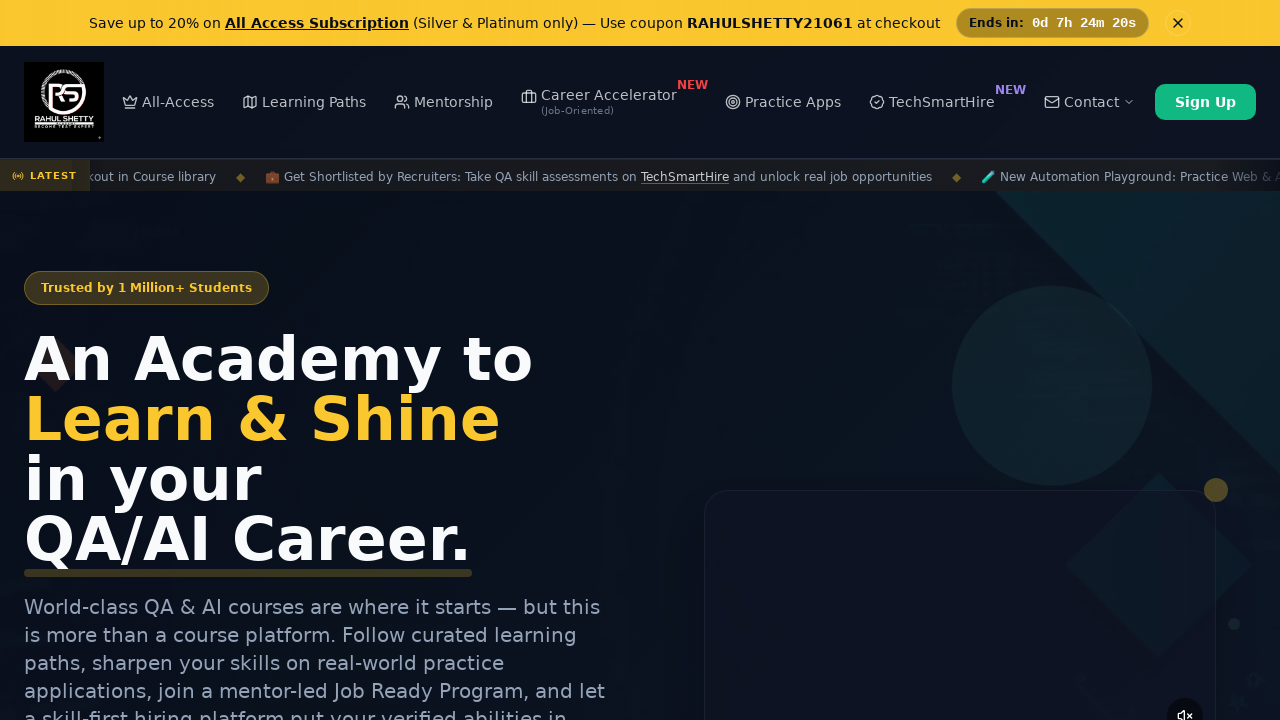

Verified page title contains 'Rahul Shetty Academy'
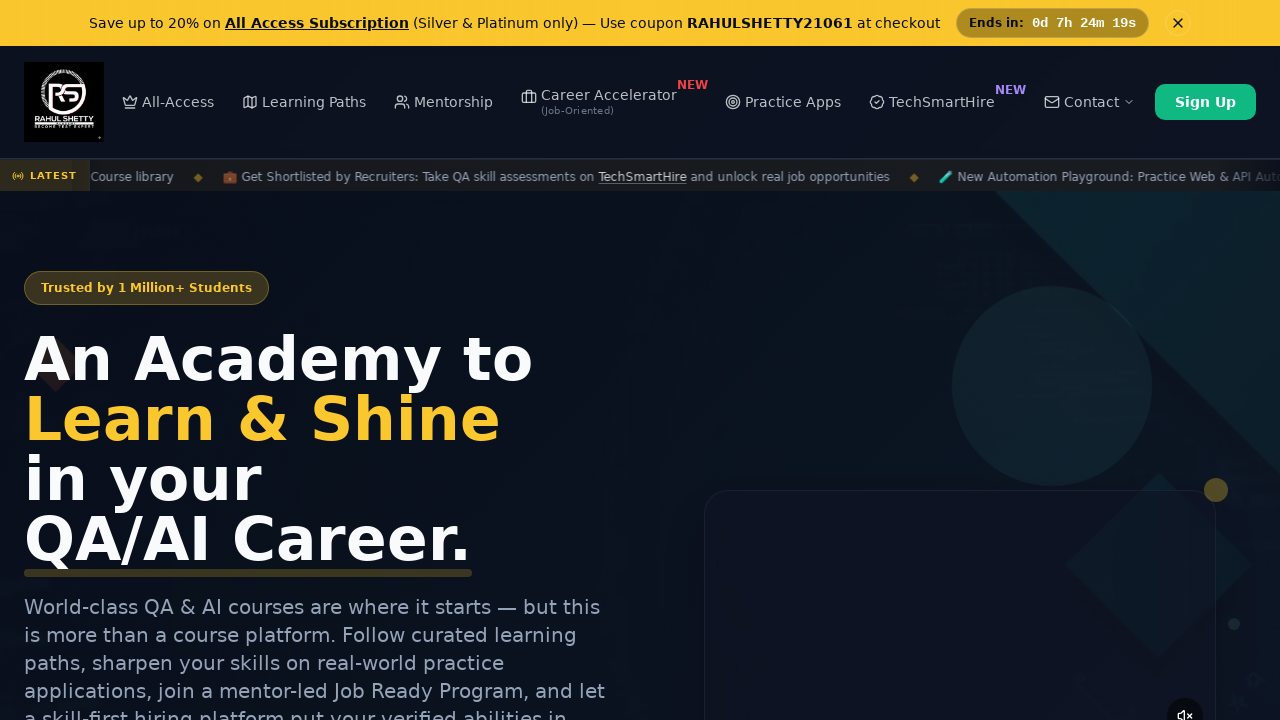

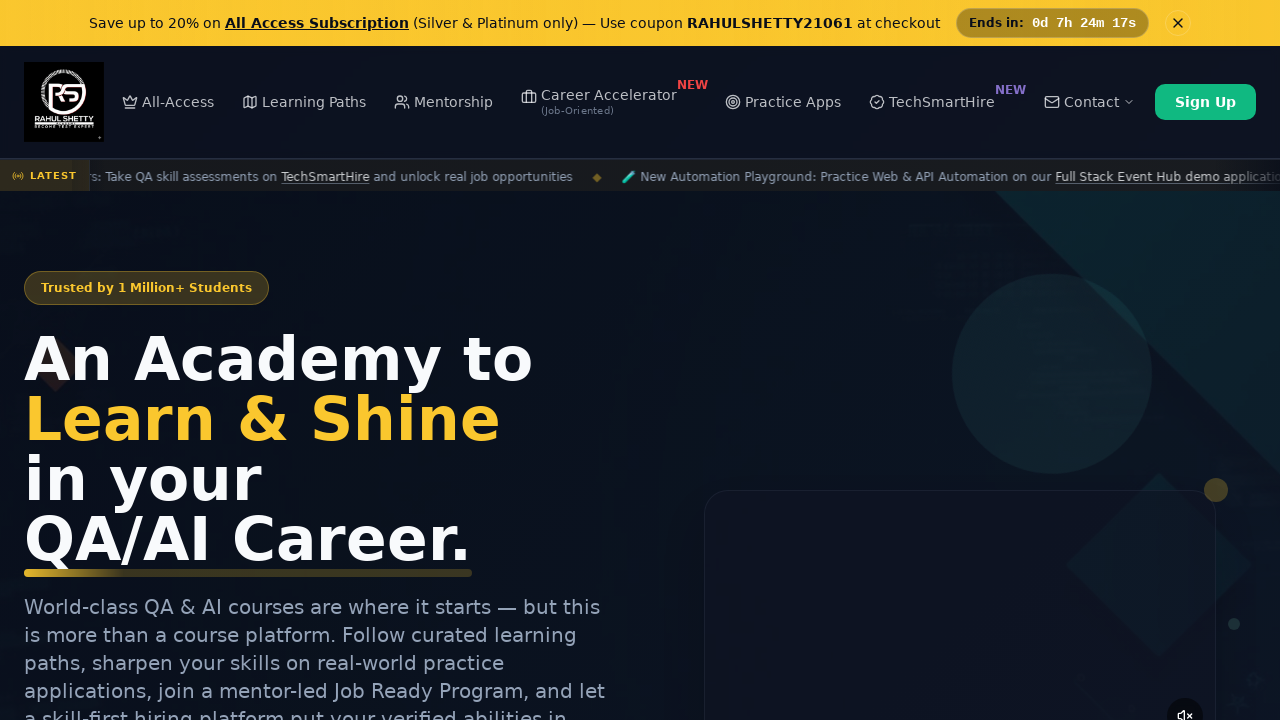